Tests auto-suggestion dropdown functionality by typing a partial country name and selecting "India" from the suggestions

Starting URL: https://rahulshettyacademy.com/dropdownsPractise/

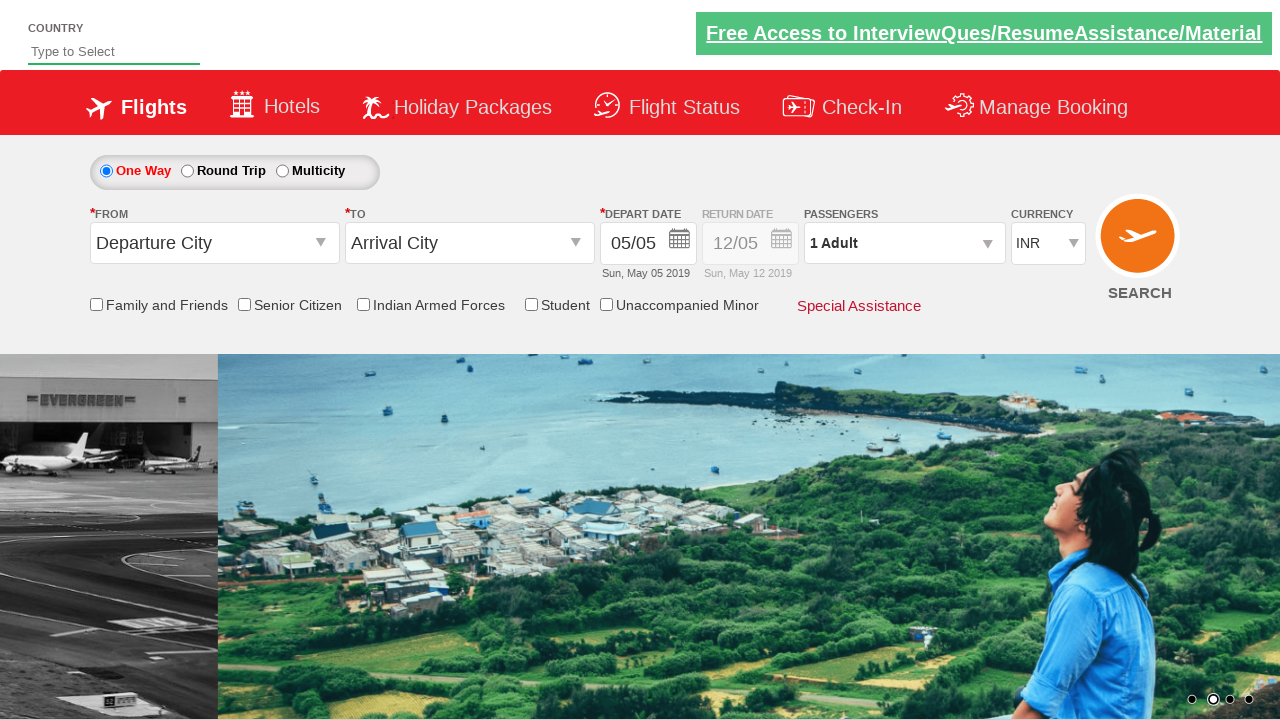

Filled autosuggest field with 'ind' to trigger dropdown on #autosuggest
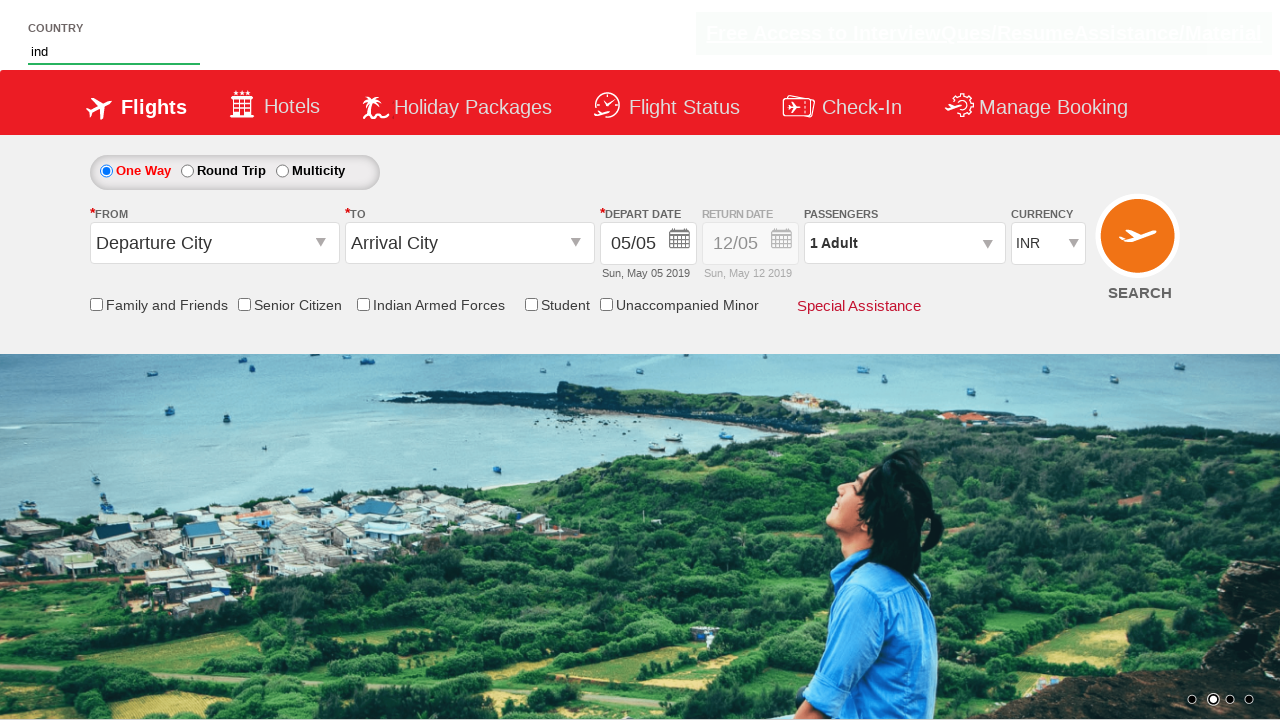

Auto-suggestion dropdown appeared with matching options
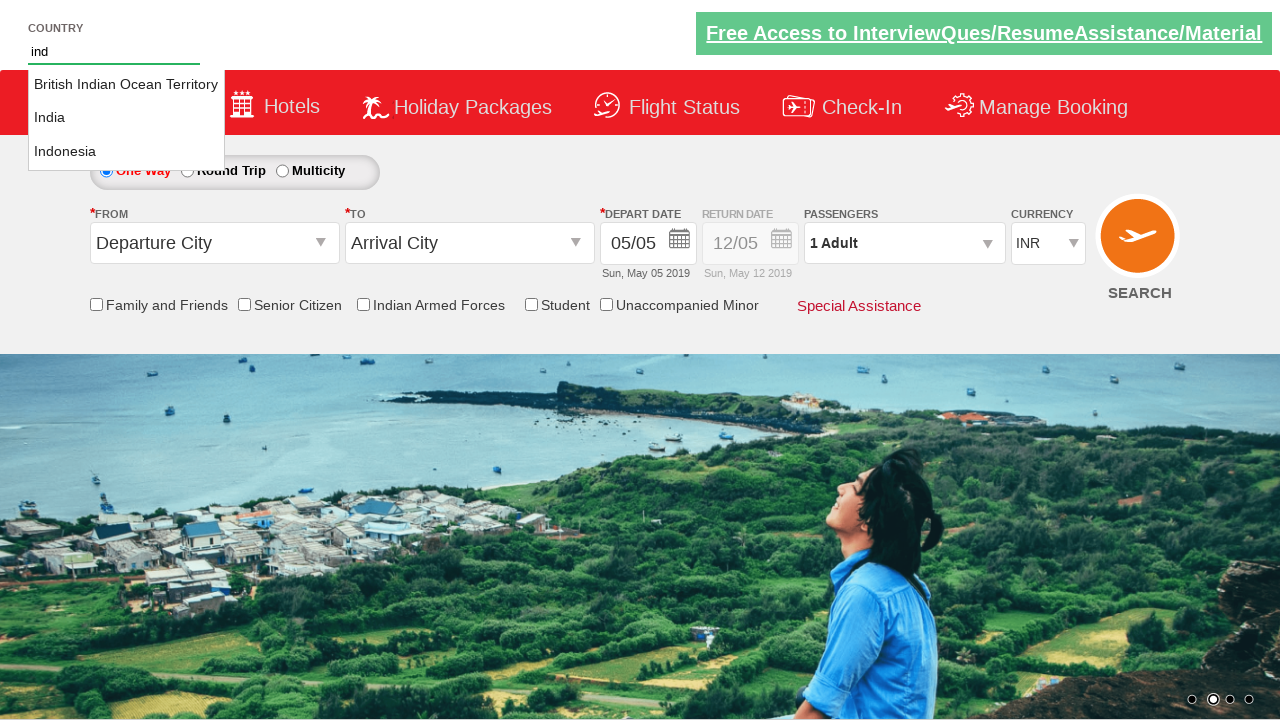

Selected 'India' from the auto-suggestion dropdown at (126, 118) on li.ui-menu-item a:text-is('India')
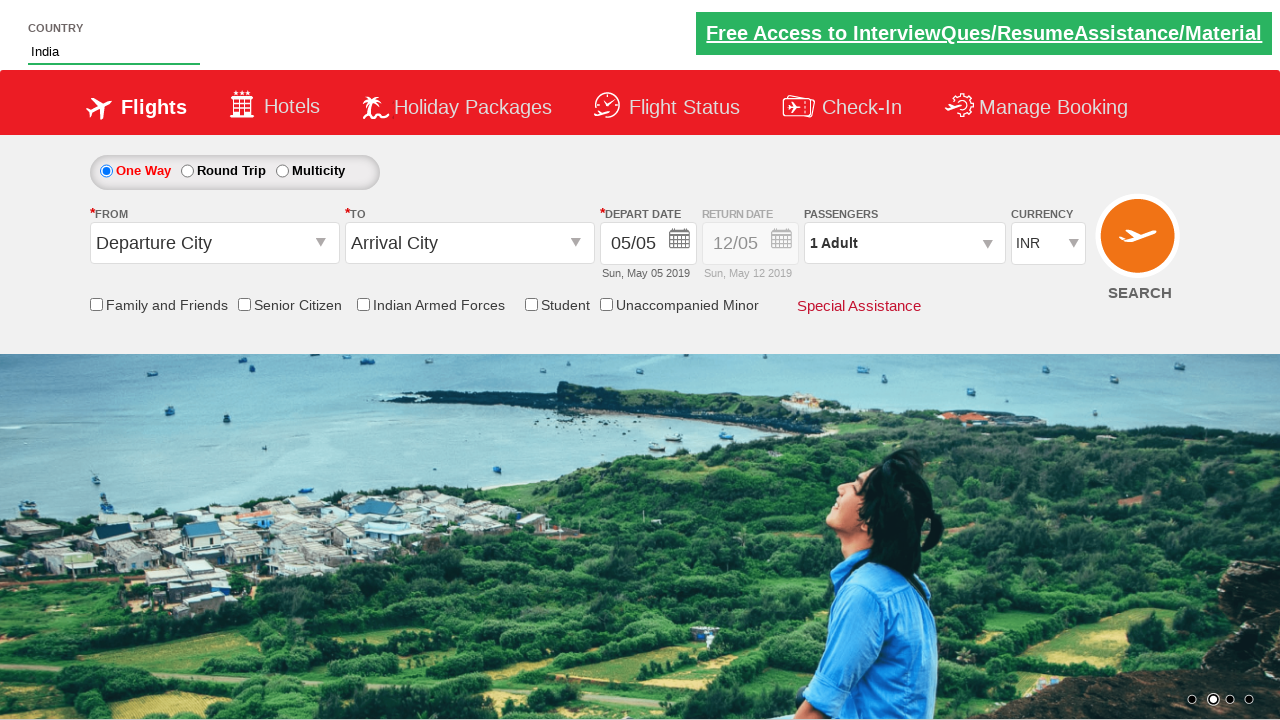

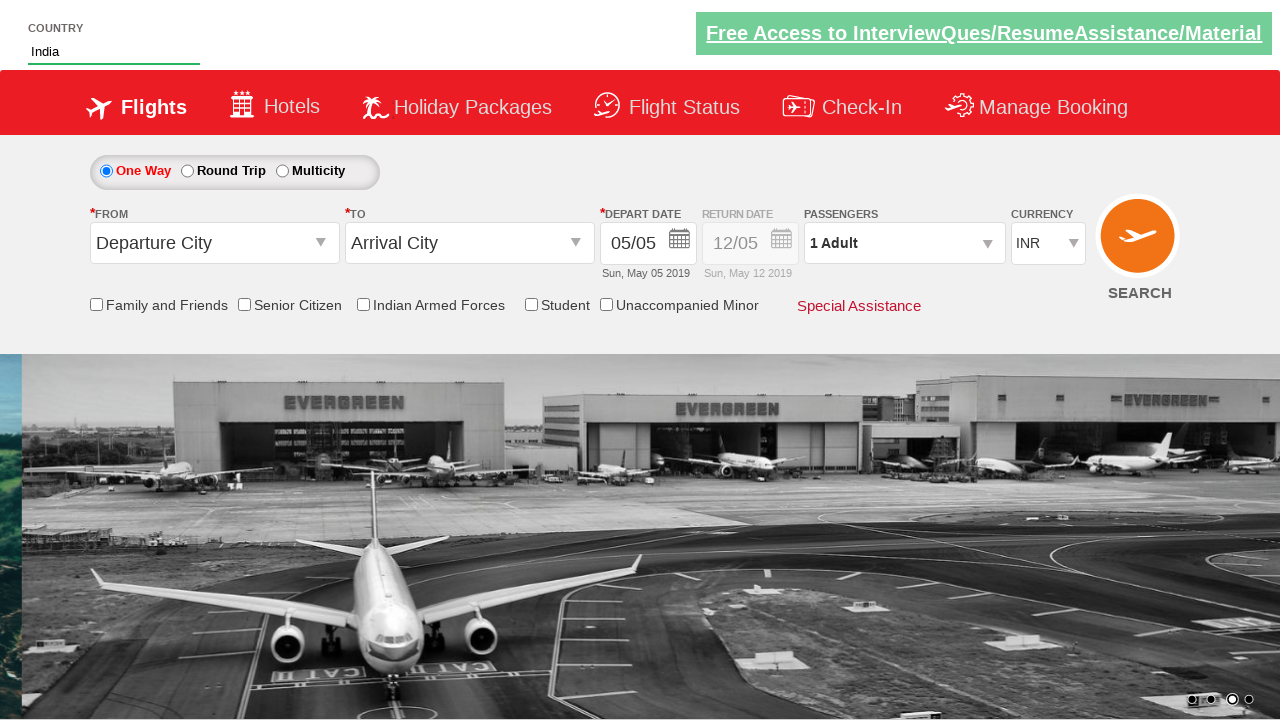